Tests add/remove element functionality by adding an element and then removing it

Starting URL: https://practice.expandtesting.com/add-remove-elements

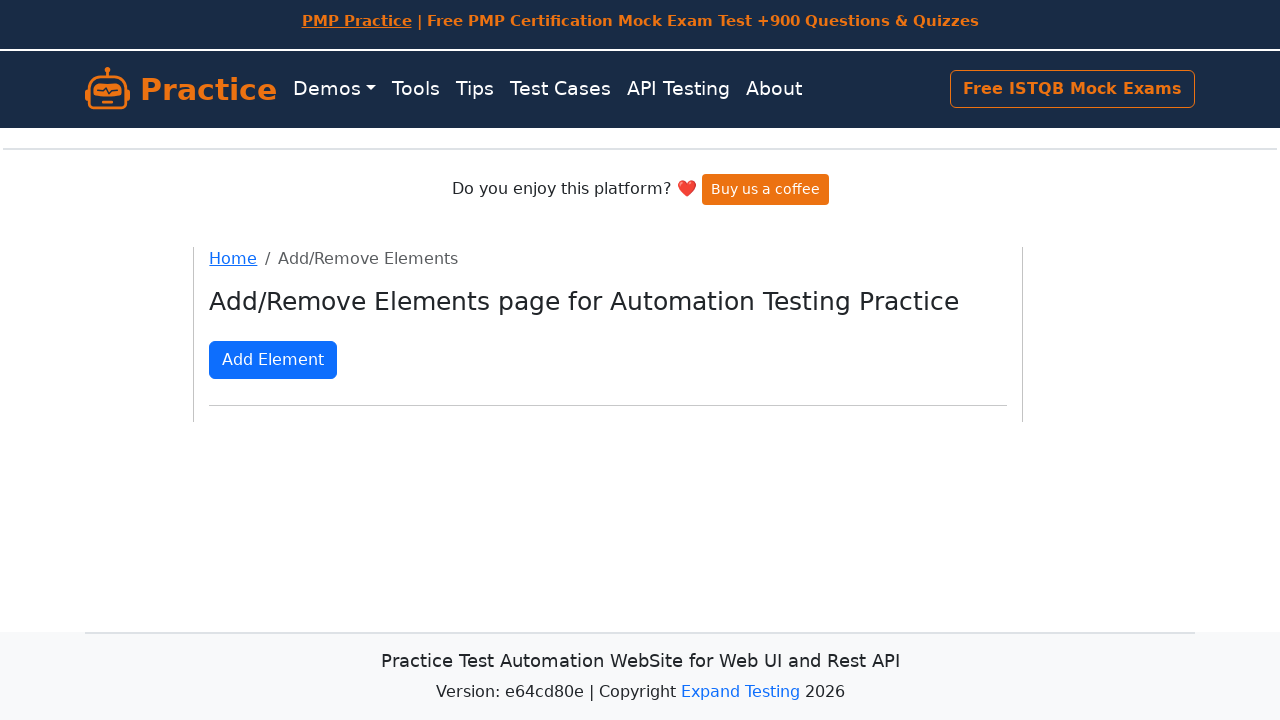

Clicked 'Add Element' button to add a new element at (273, 360) on button.btn.btn-primary.mt-3
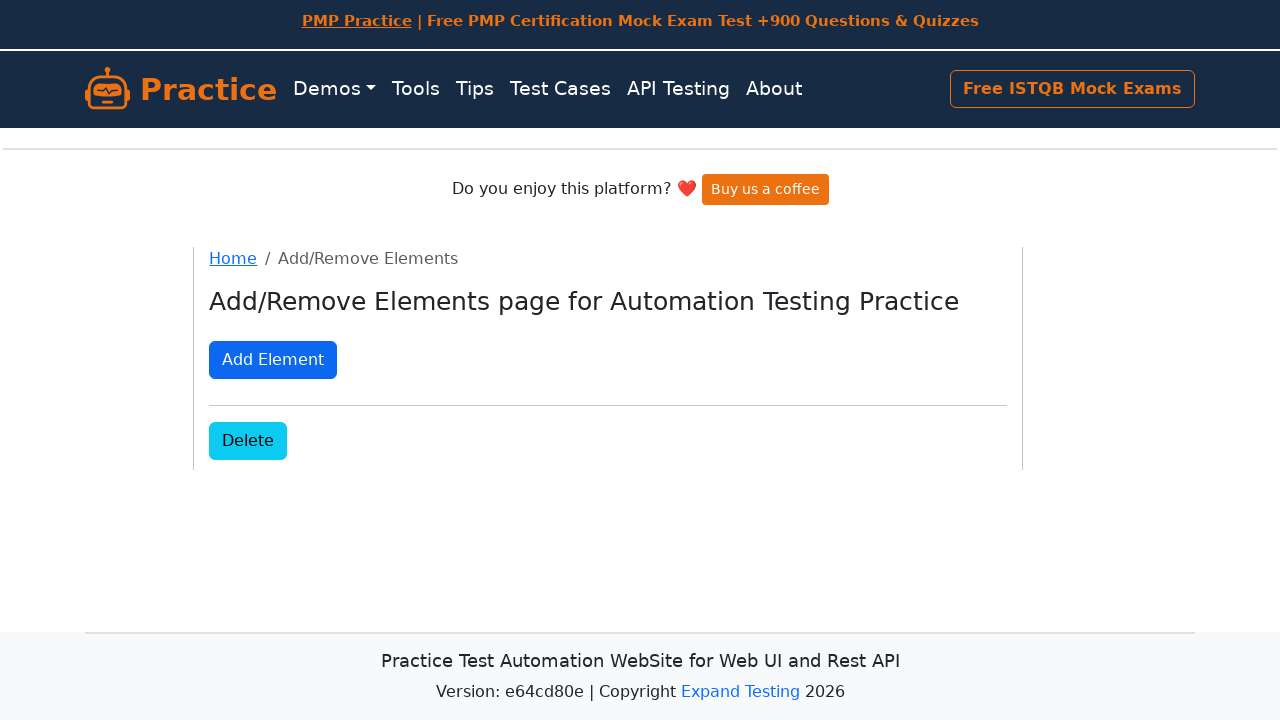

Clicked 'Delete' button to remove the added element at (248, 440) on xpath=(//button[@class='added-manually btn btn-info'][1])
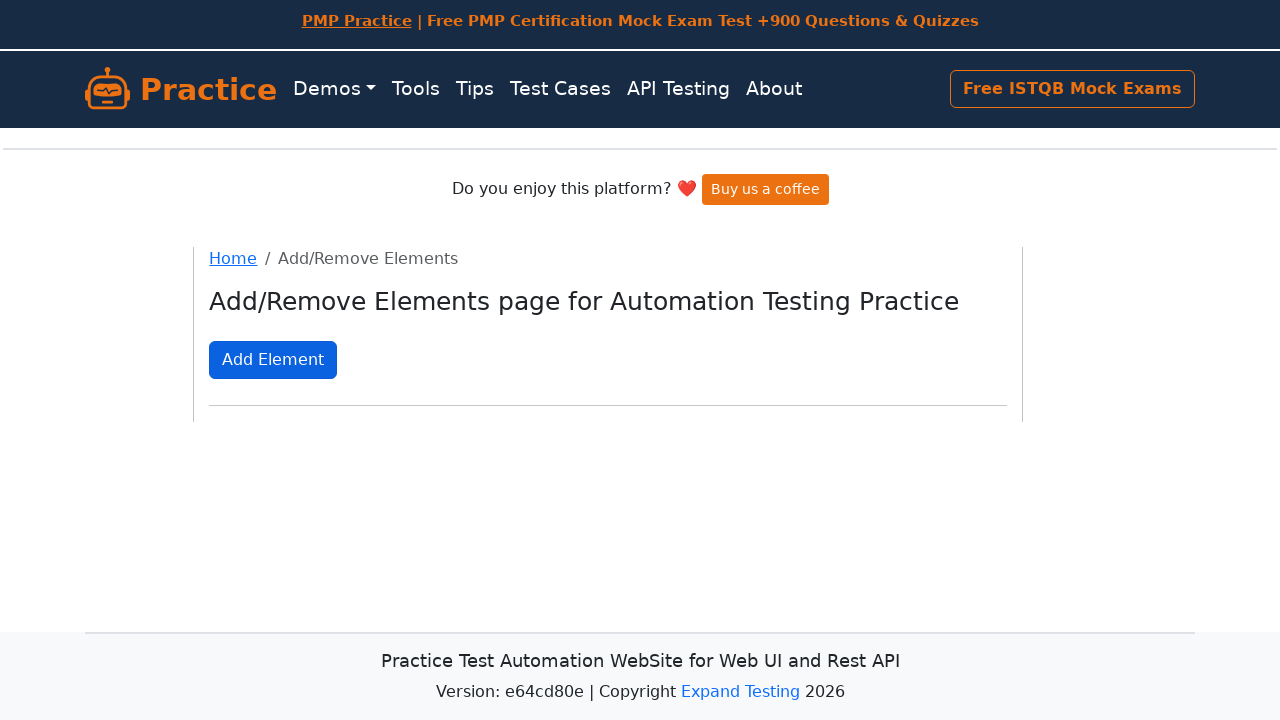

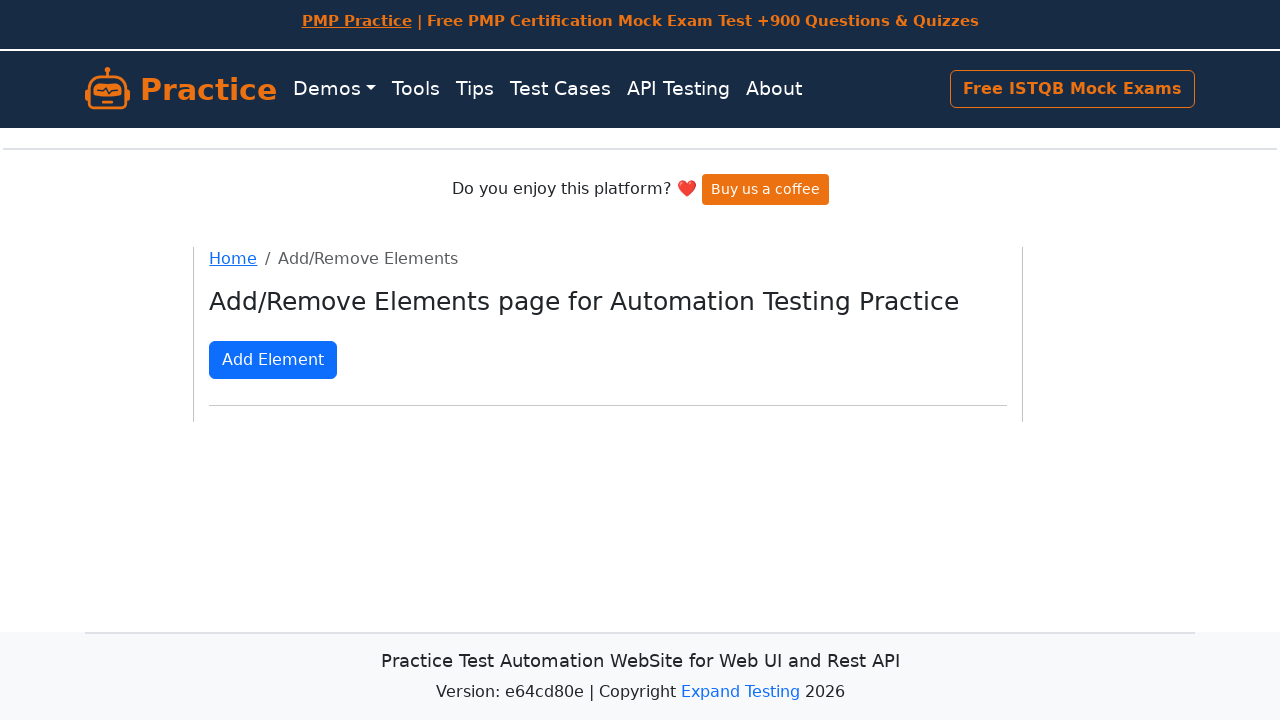